Tests registration form validation when email and confirmation email don't match

Starting URL: https://alada.vn/tai-khoan/dang-ky.html

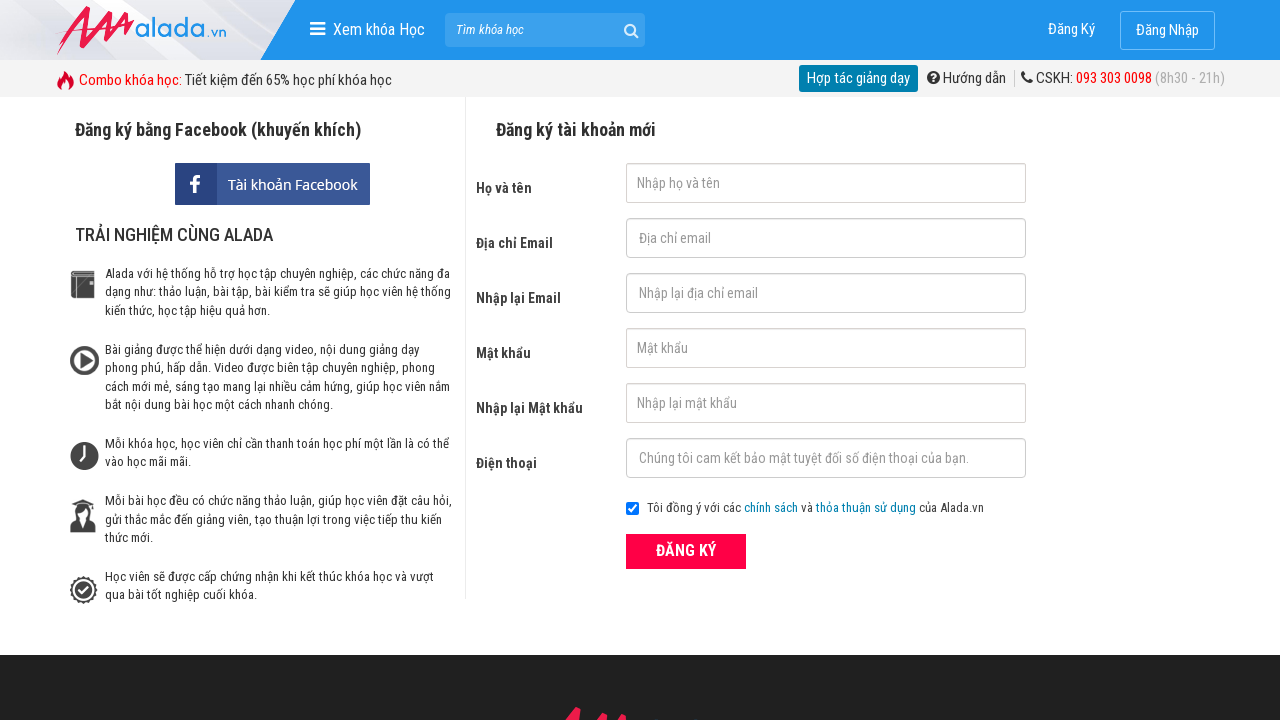

Filled first name field with 'John Wick' on #txtFirstname
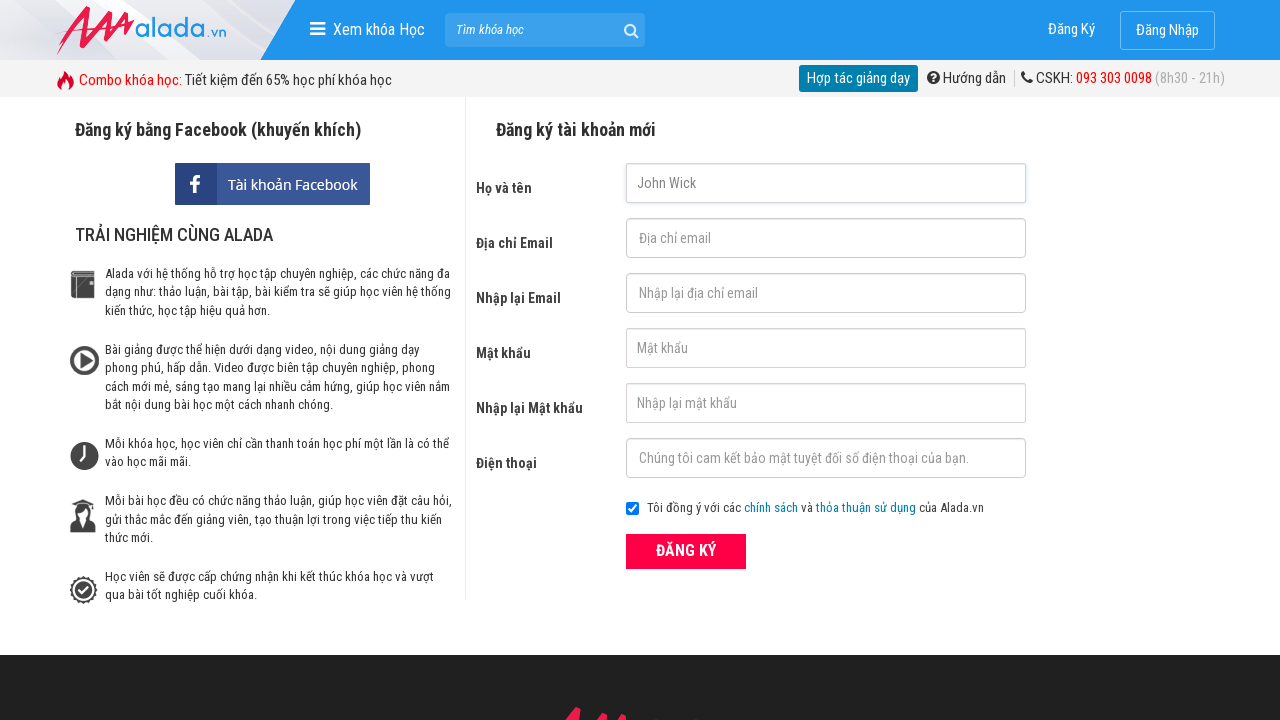

Filled email field with 'john@wick.com' on #txtEmail
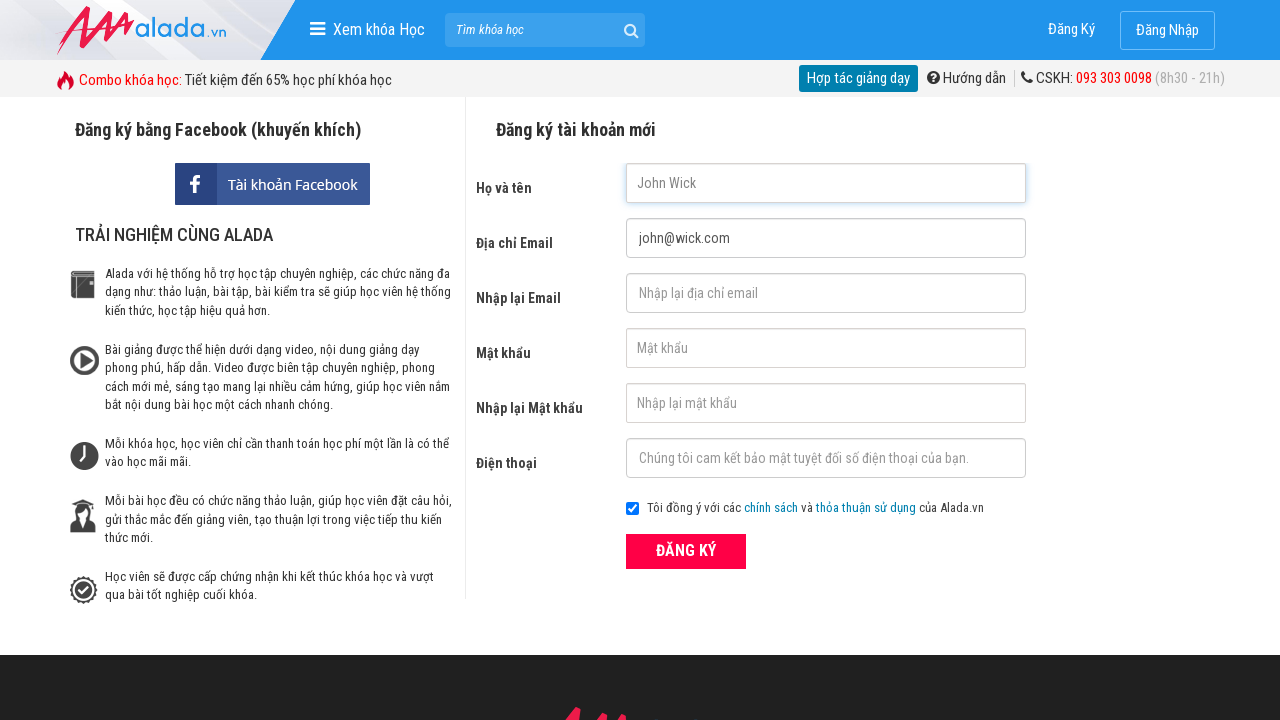

Filled confirmation email field with 'john@wick.net' (mismatched) on #txtCEmail
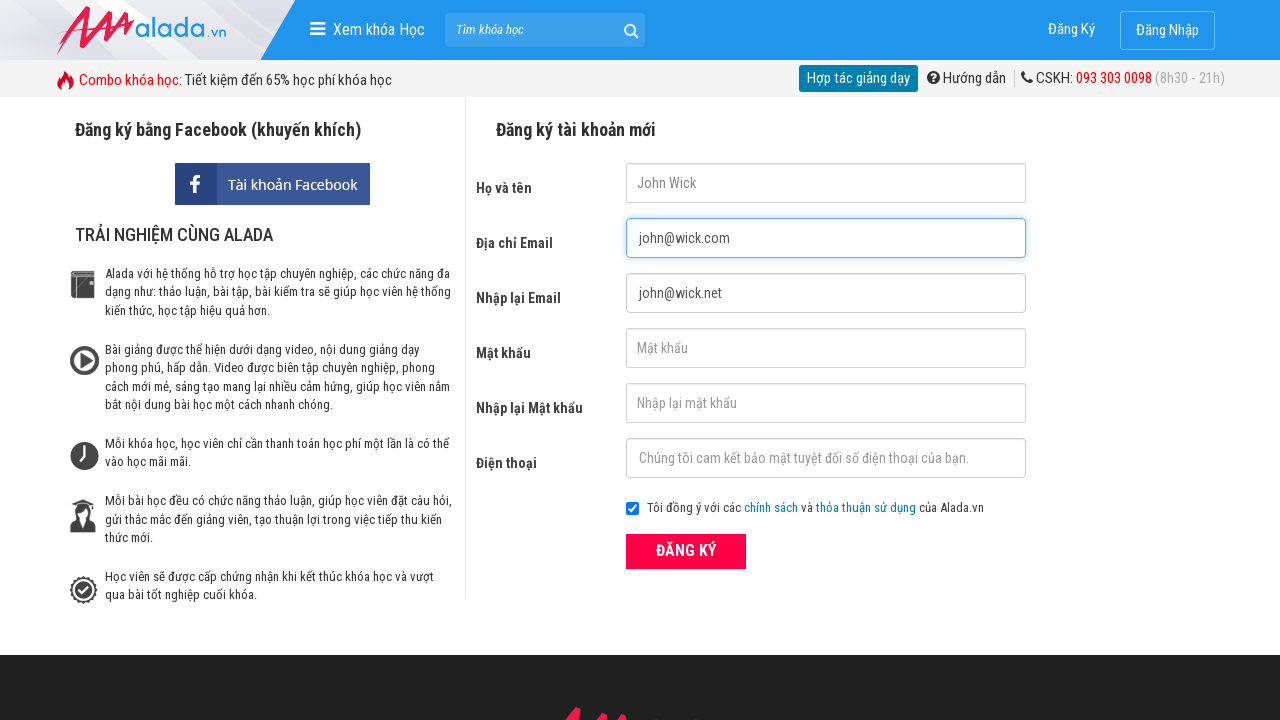

Filled password field with '123456789' on #txtPassword
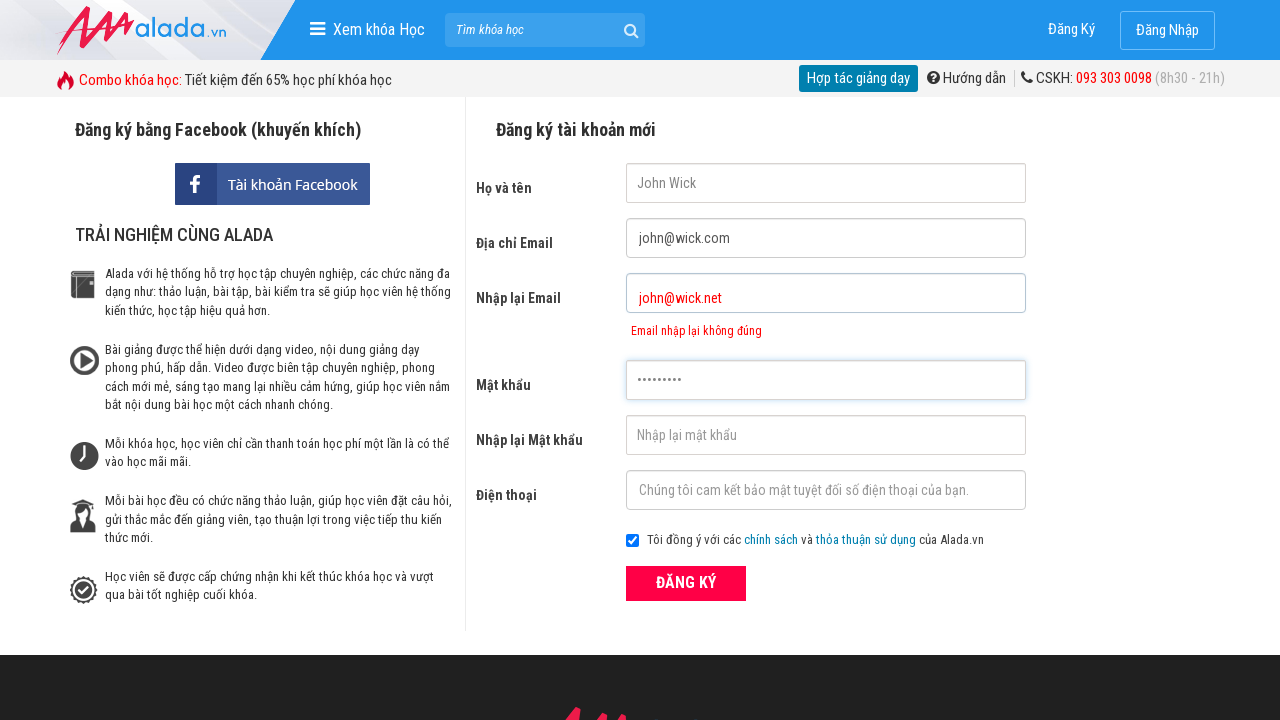

Filled confirmation password field with '123456789' on #txtCPassword
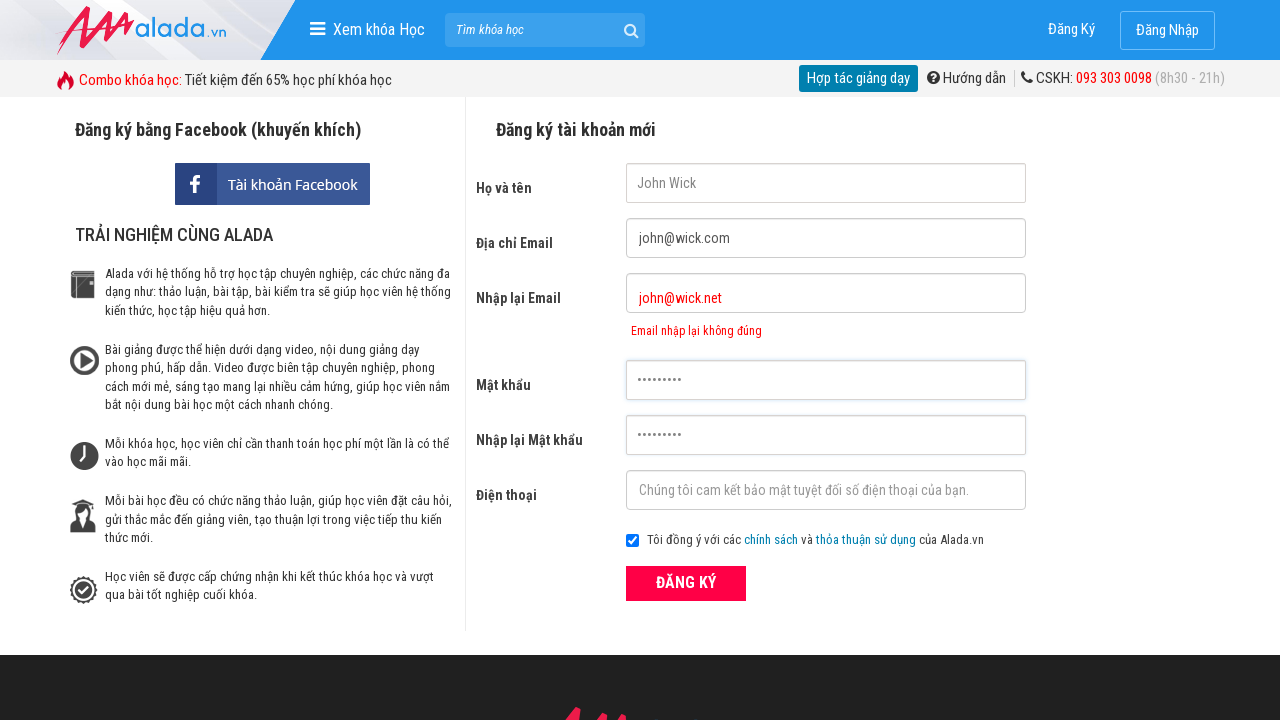

Filled phone field with '0123456789' on #txtPhone
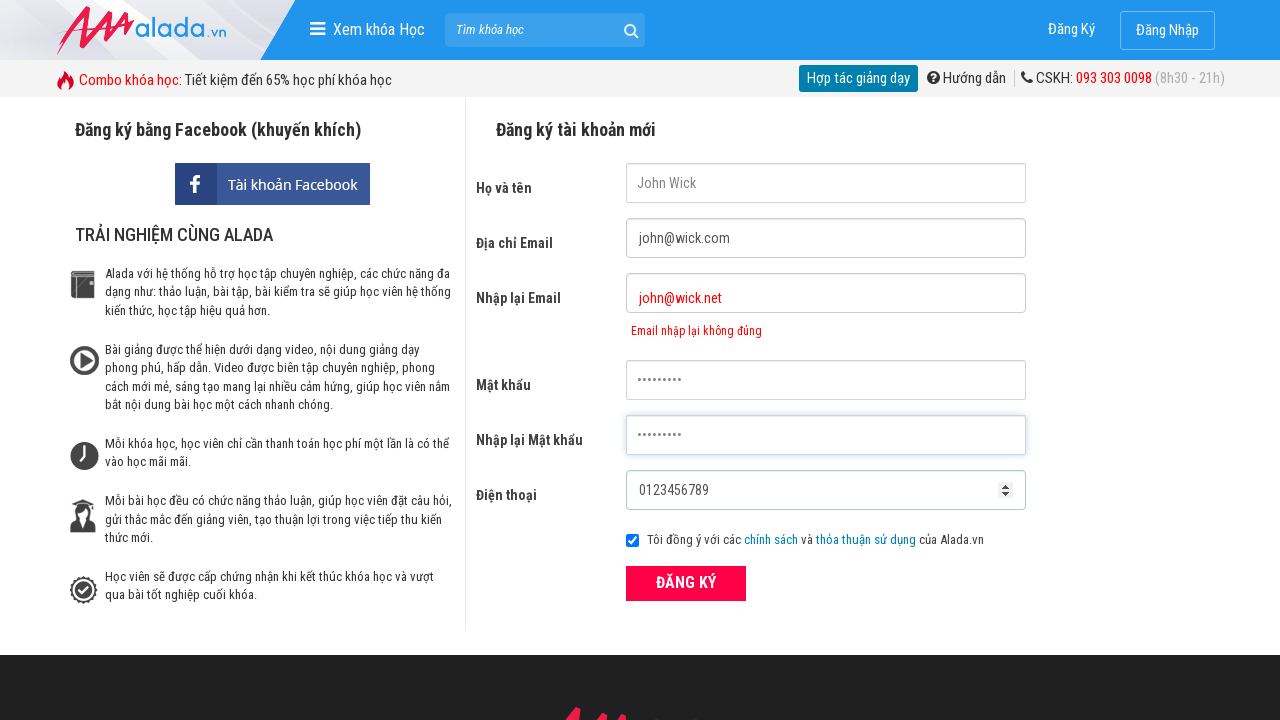

Clicked ĐĂNG KÝ (Register) button to submit form at (686, 583) on xpath=//form[@id='frmLogin']//button[text()='ĐĂNG KÝ']
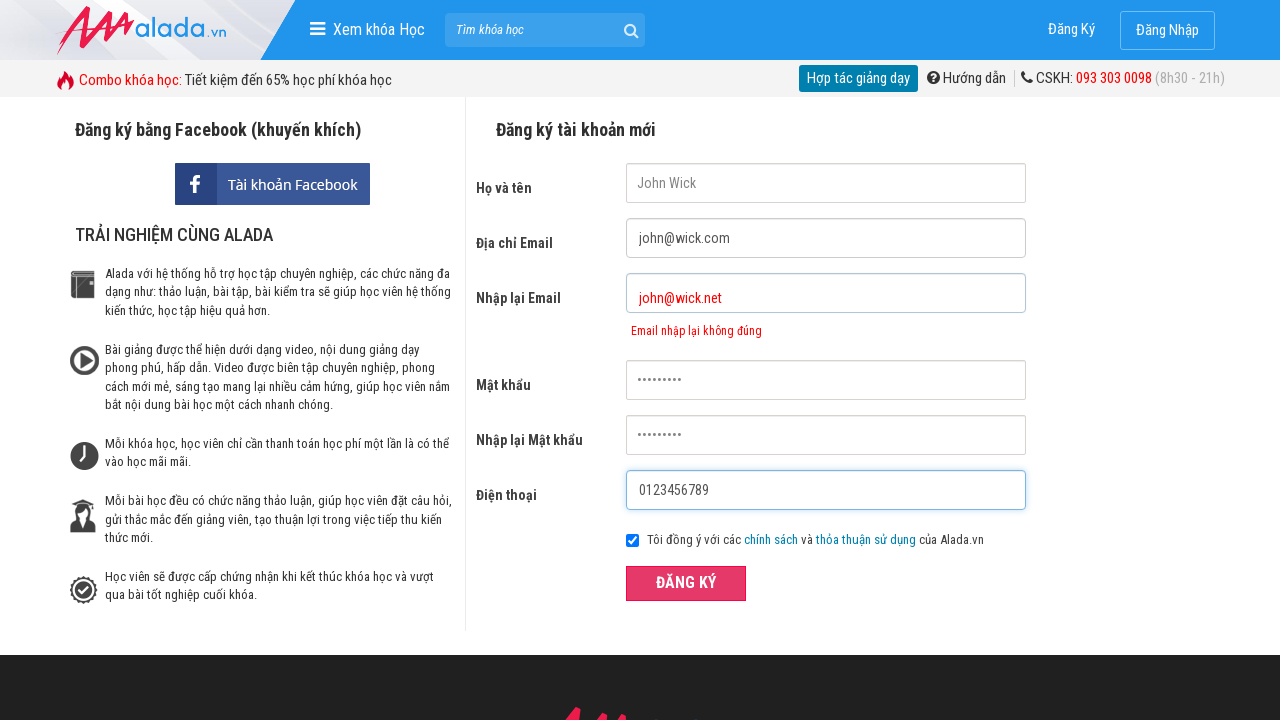

Verified email mismatch error message appeared: 'Email nhập lại không đúng'
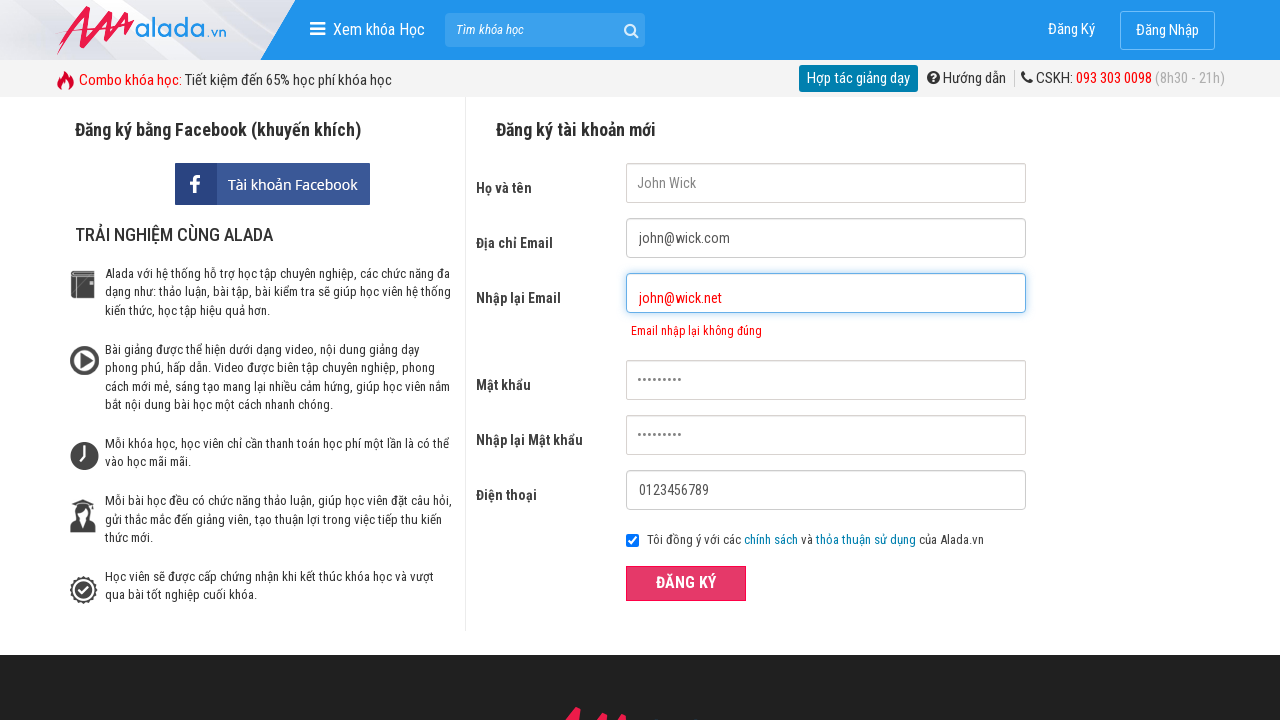

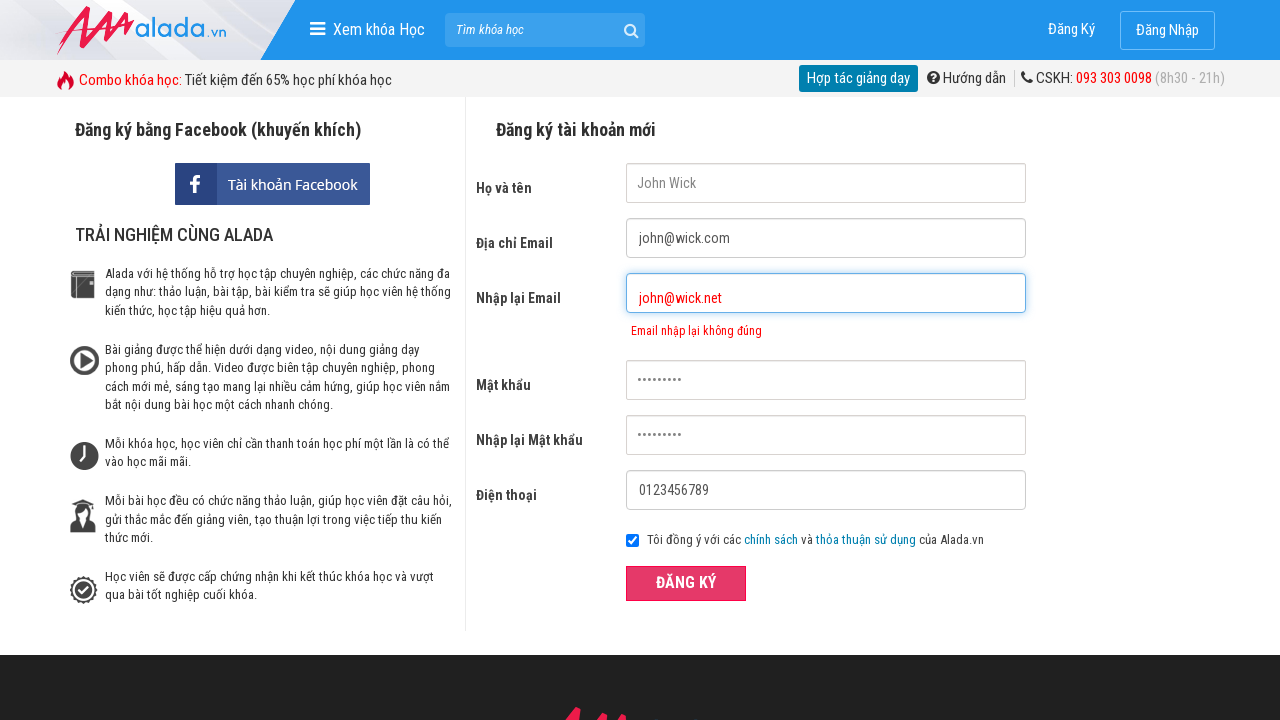